Tests checkbox functionality by verifying initial states, clicking checkboxes to toggle their states, and verifying the new states

Starting URL: https://the-internet.herokuapp.com/checkboxes

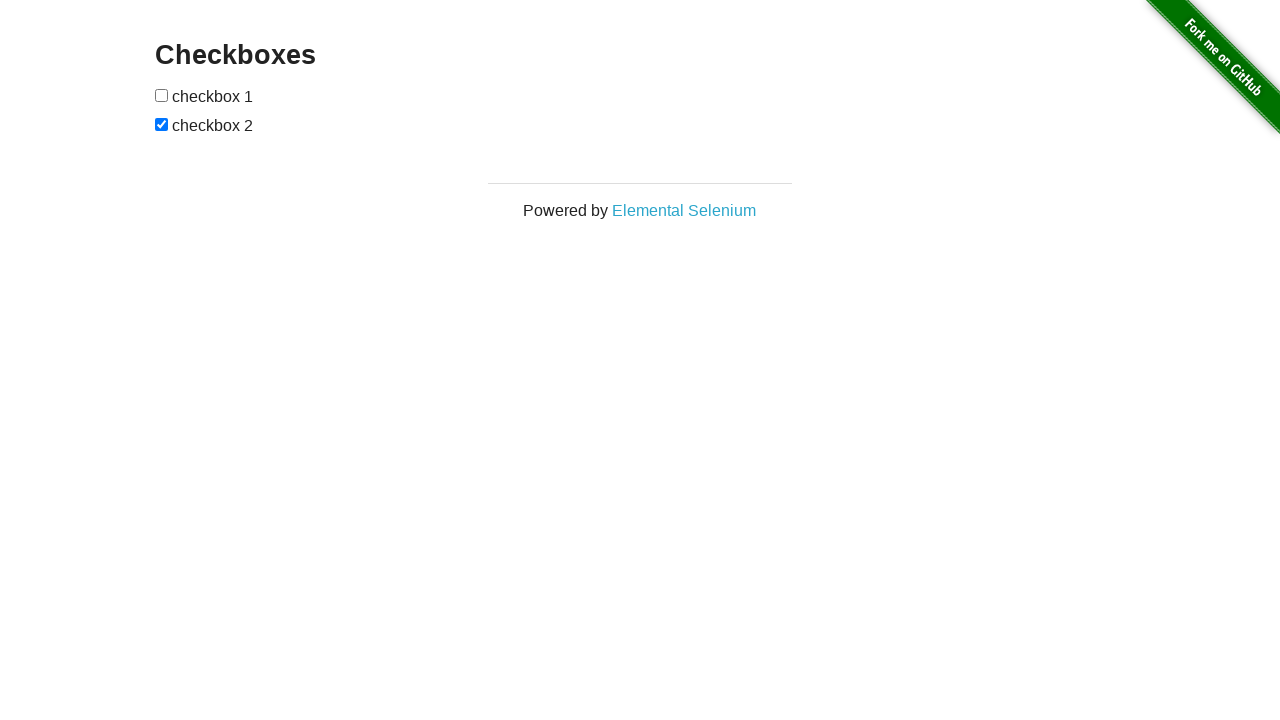

Located both checkboxes on the form
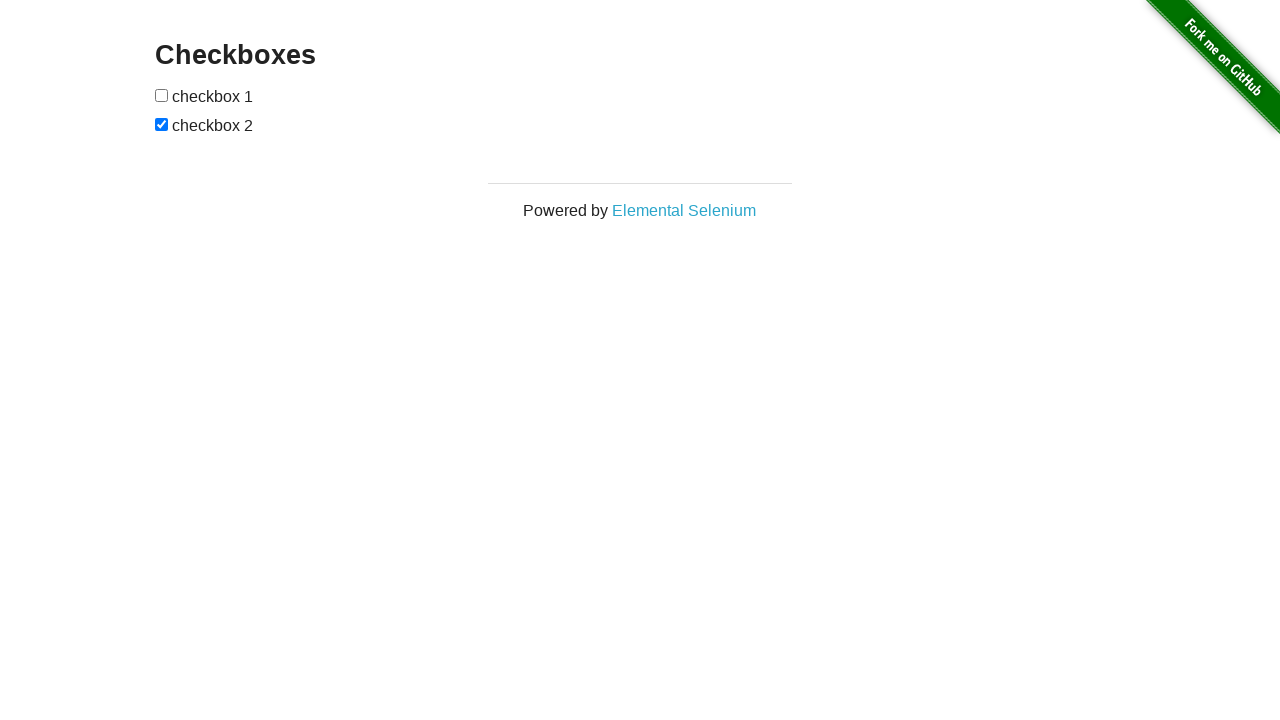

Verified that checkbox2 is initially checked
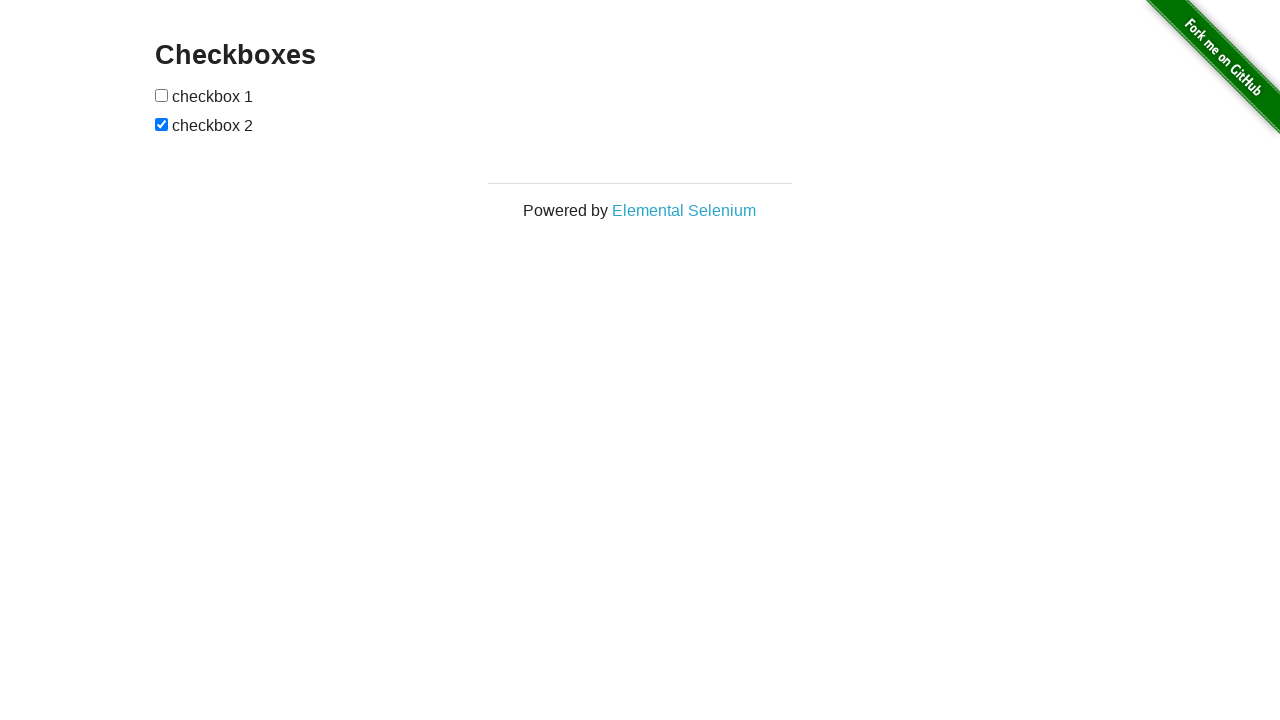

Verified that checkbox1 is initially unchecked
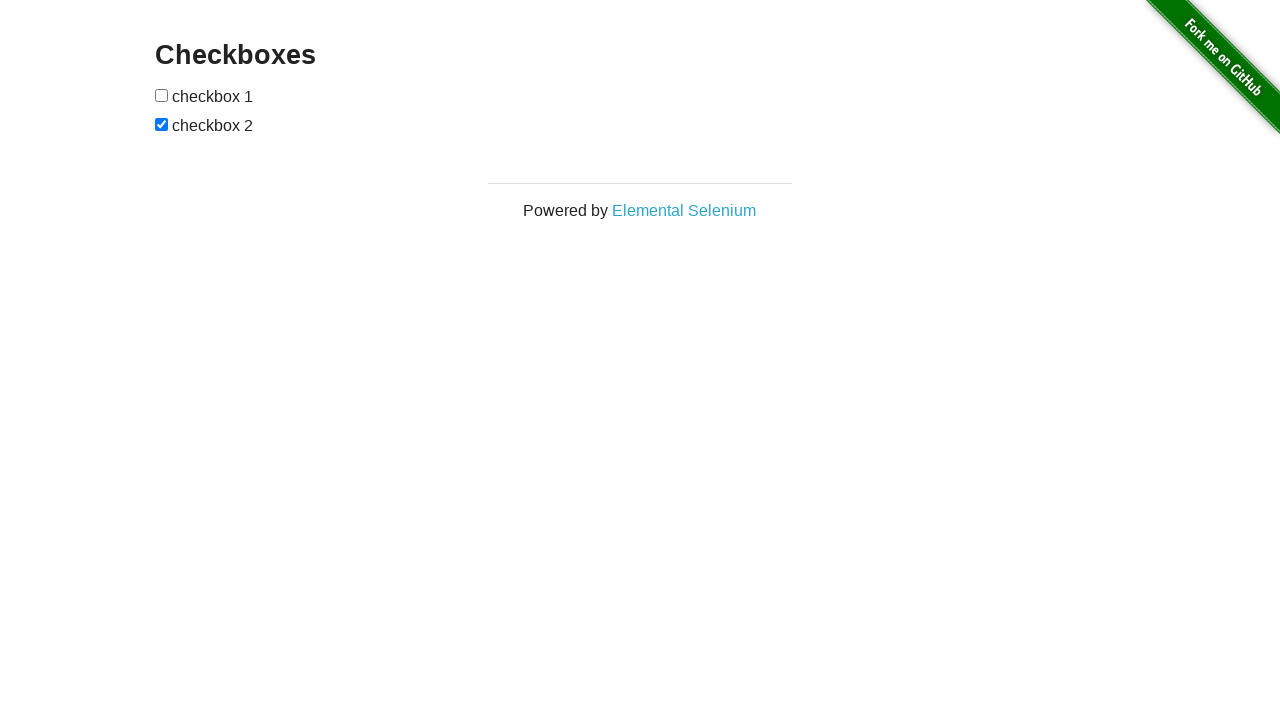

Clicked checkbox1 to toggle its state at (162, 95) on xpath=//form[@id='checkboxes']/input[1]
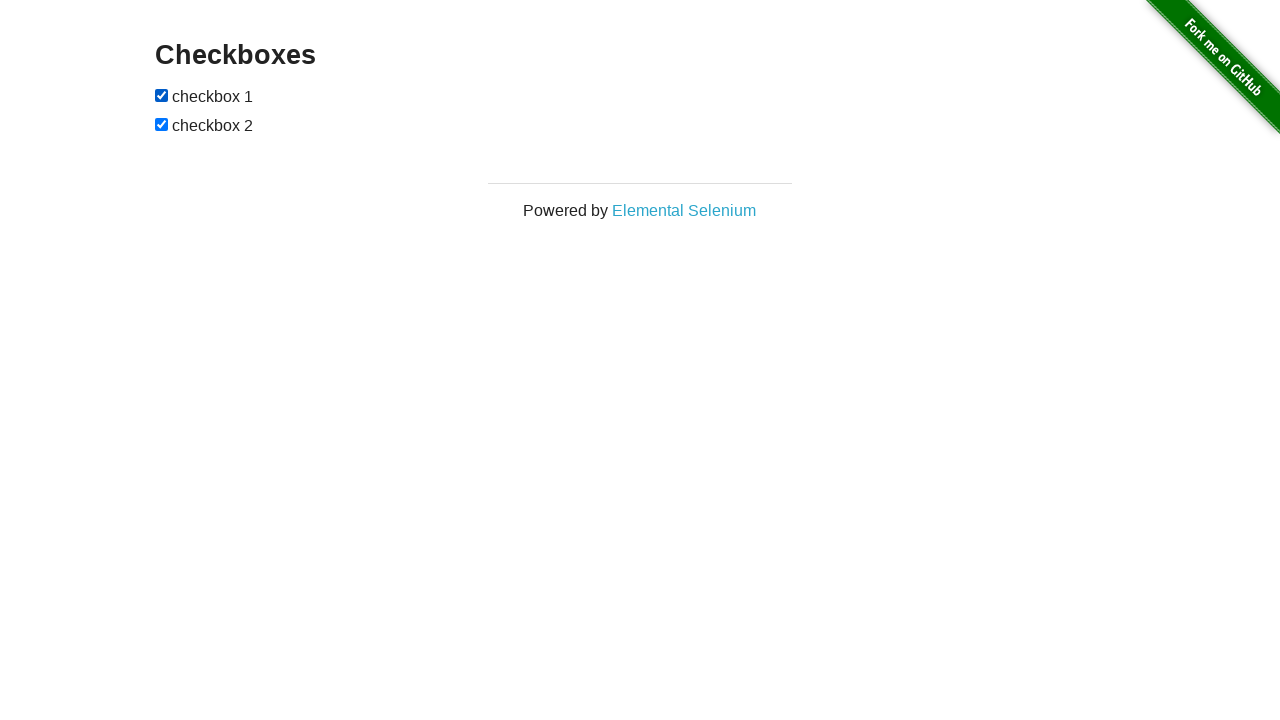

Clicked checkbox2 to toggle its state at (162, 124) on xpath=//form[@id='checkboxes']/input[2]
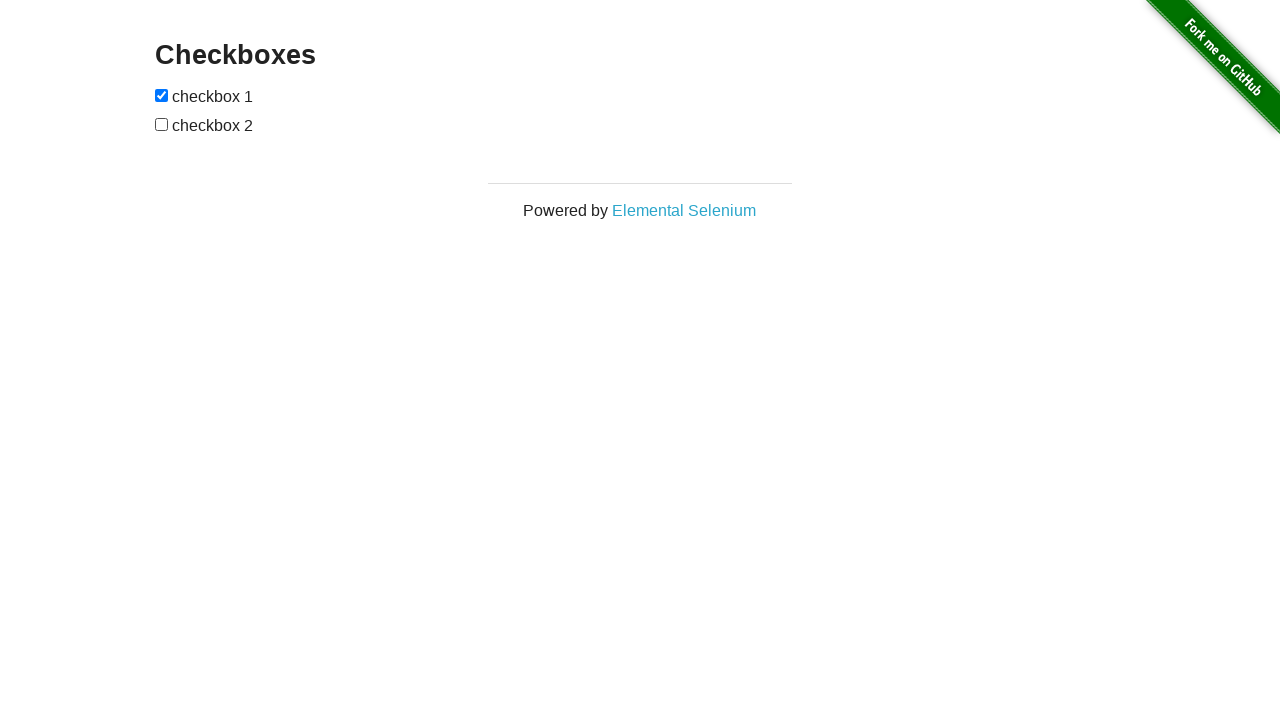

Verified that checkbox1 is now checked after clicking
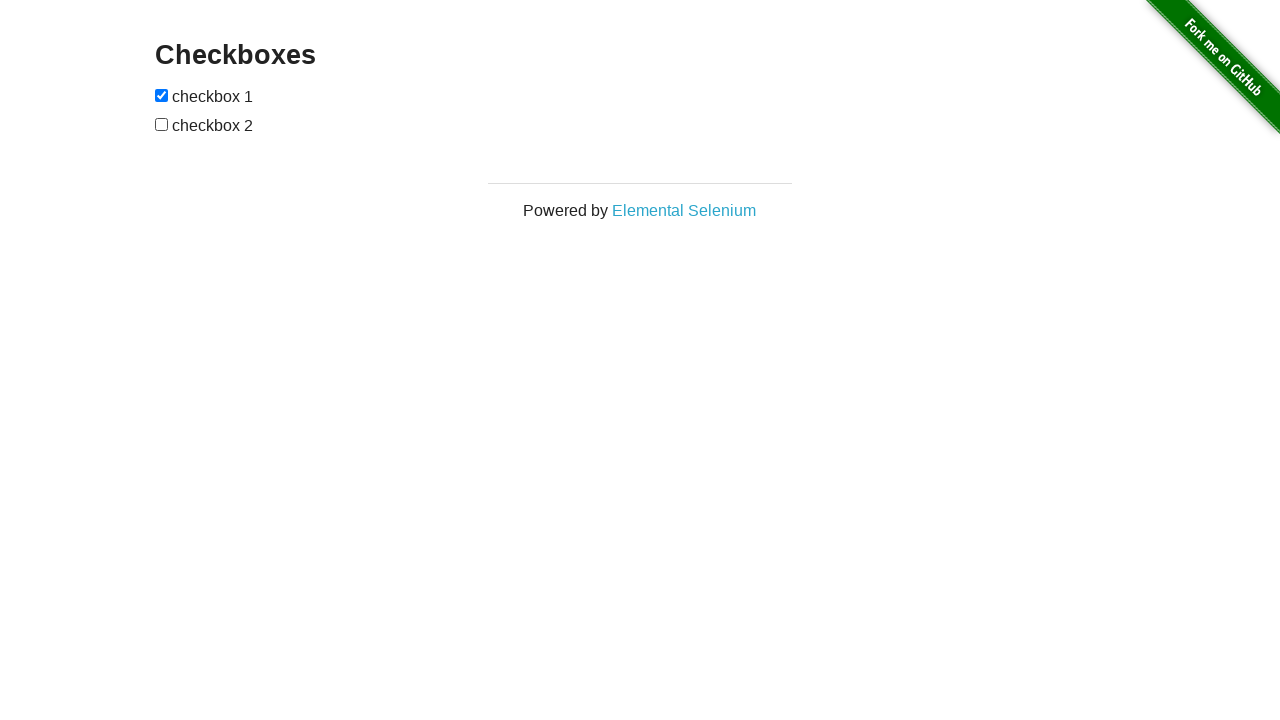

Verified that checkbox2 is now unchecked after clicking
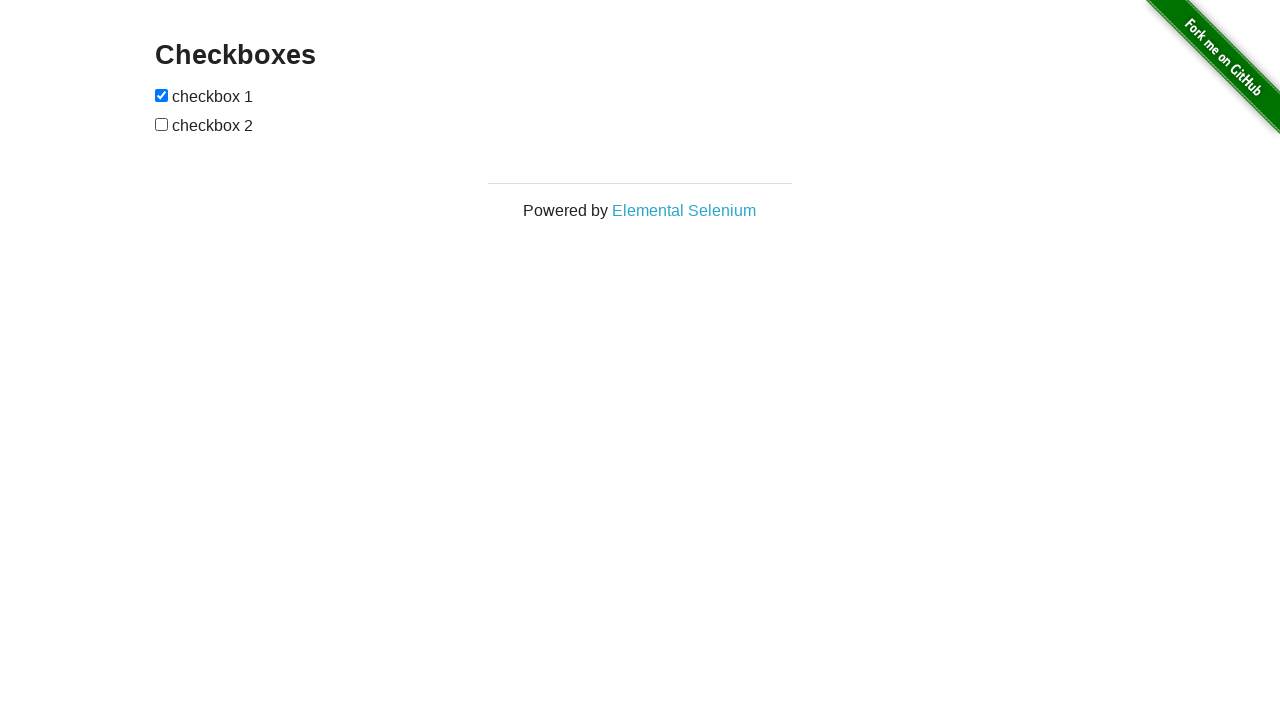

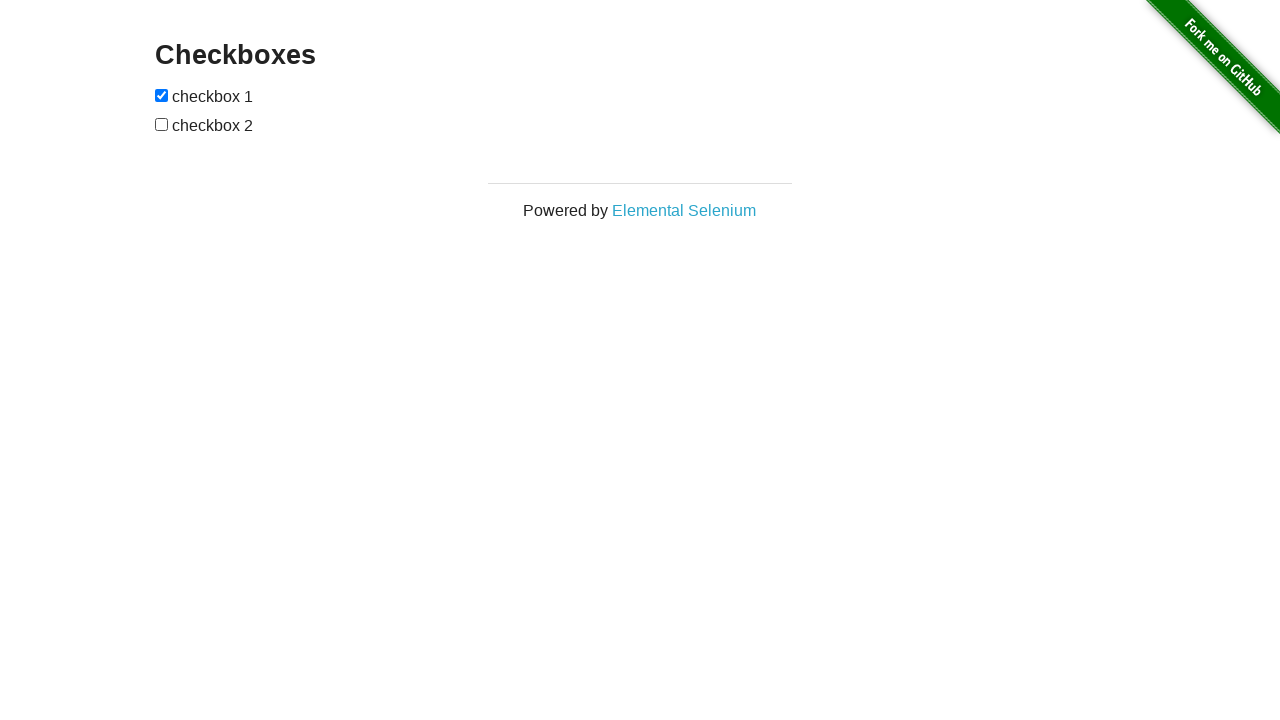